Tests radio button selection on a registration form by clicking Male and Female radio buttons and verifying their selection state

Starting URL: https://demo.automationtesting.in/Register.html

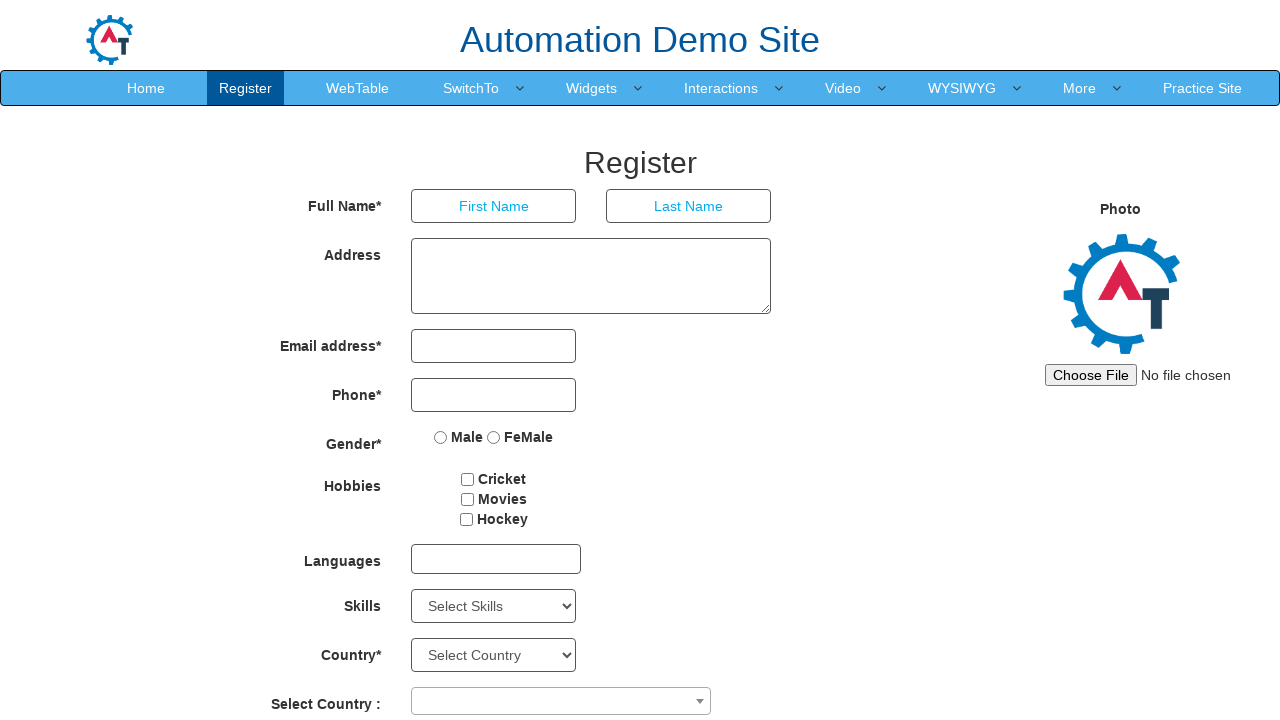

Clicked Male radio button at (441, 437) on input[value='Male']
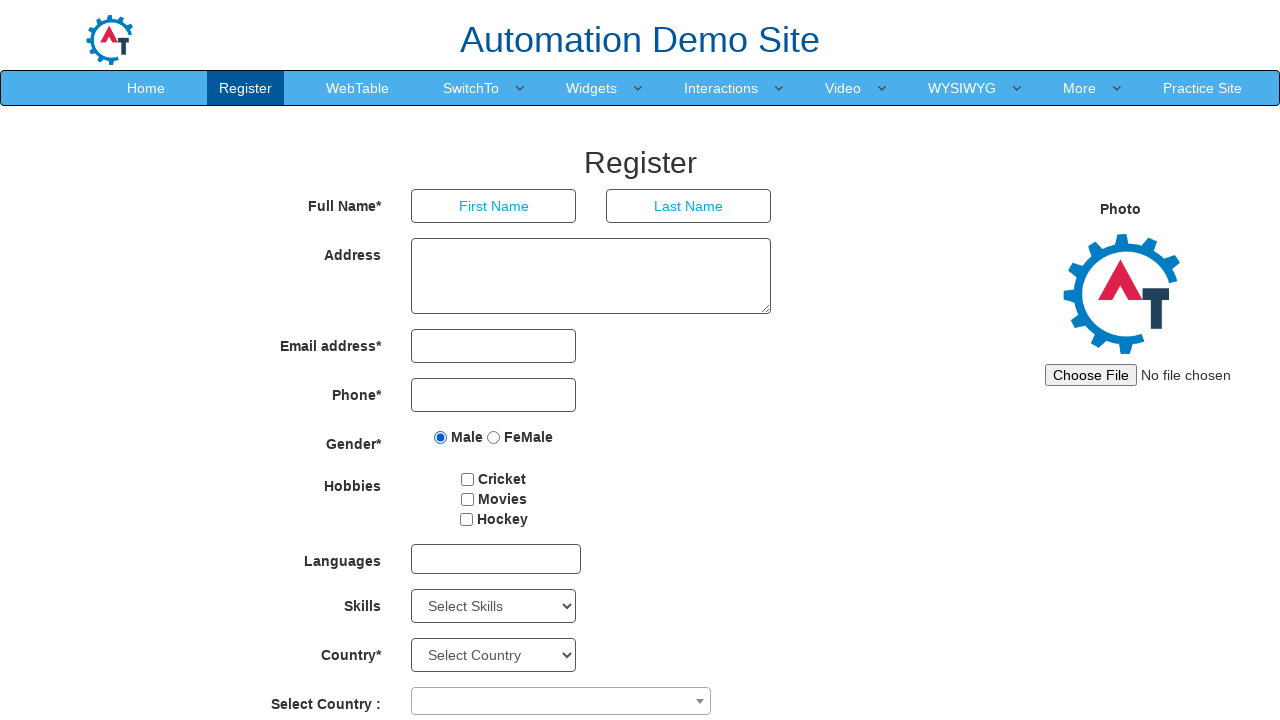

Clicked Female radio button at (494, 437) on input[value='FeMale']
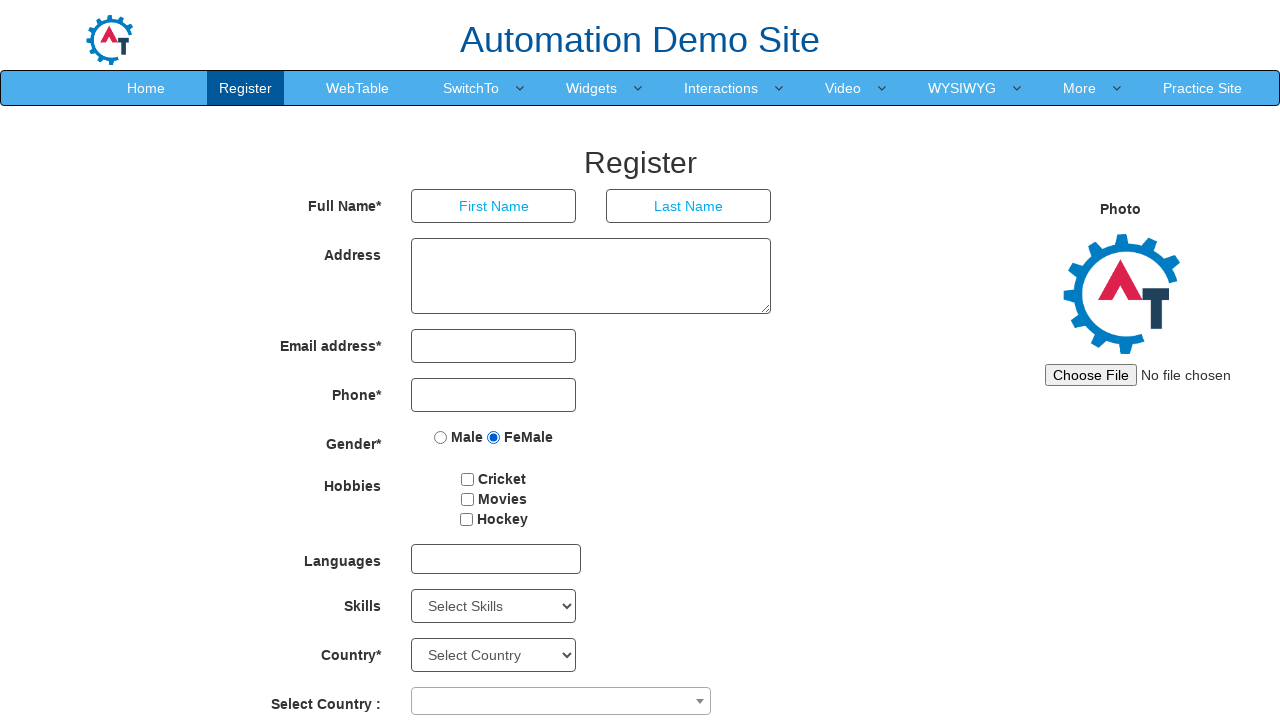

Verified Female radio button is visible
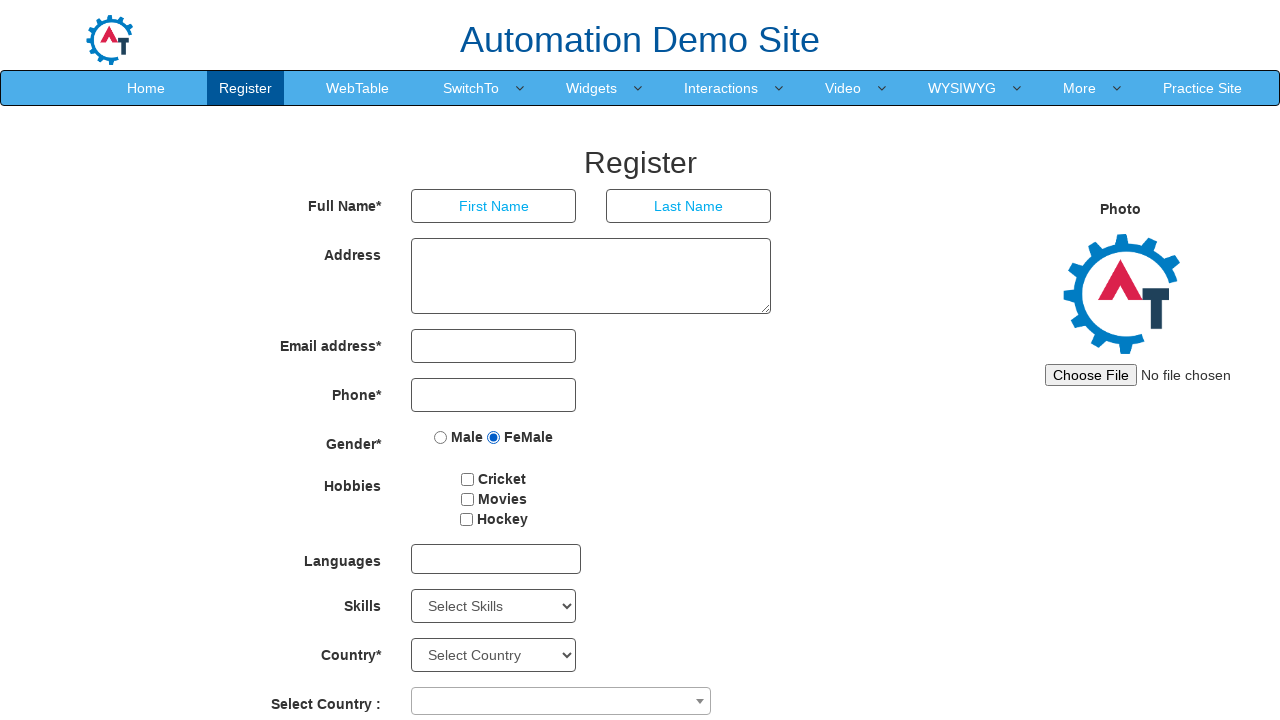

Verified Male radio button is visible
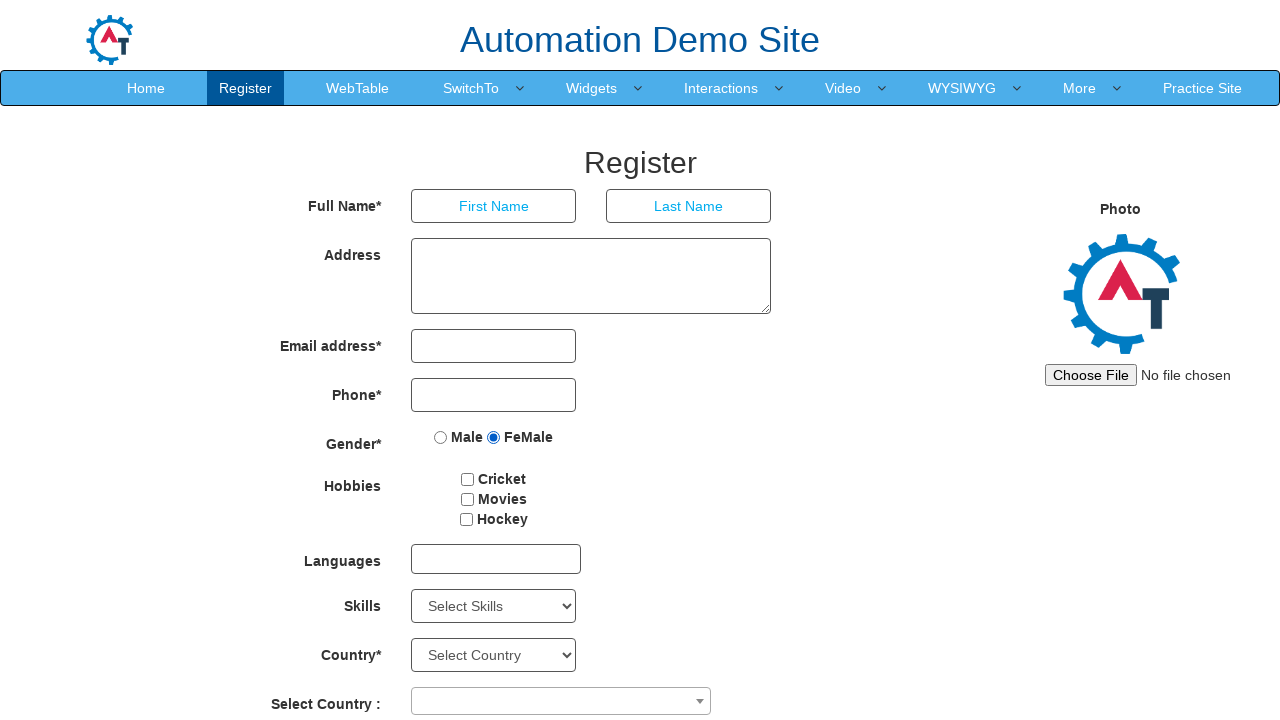

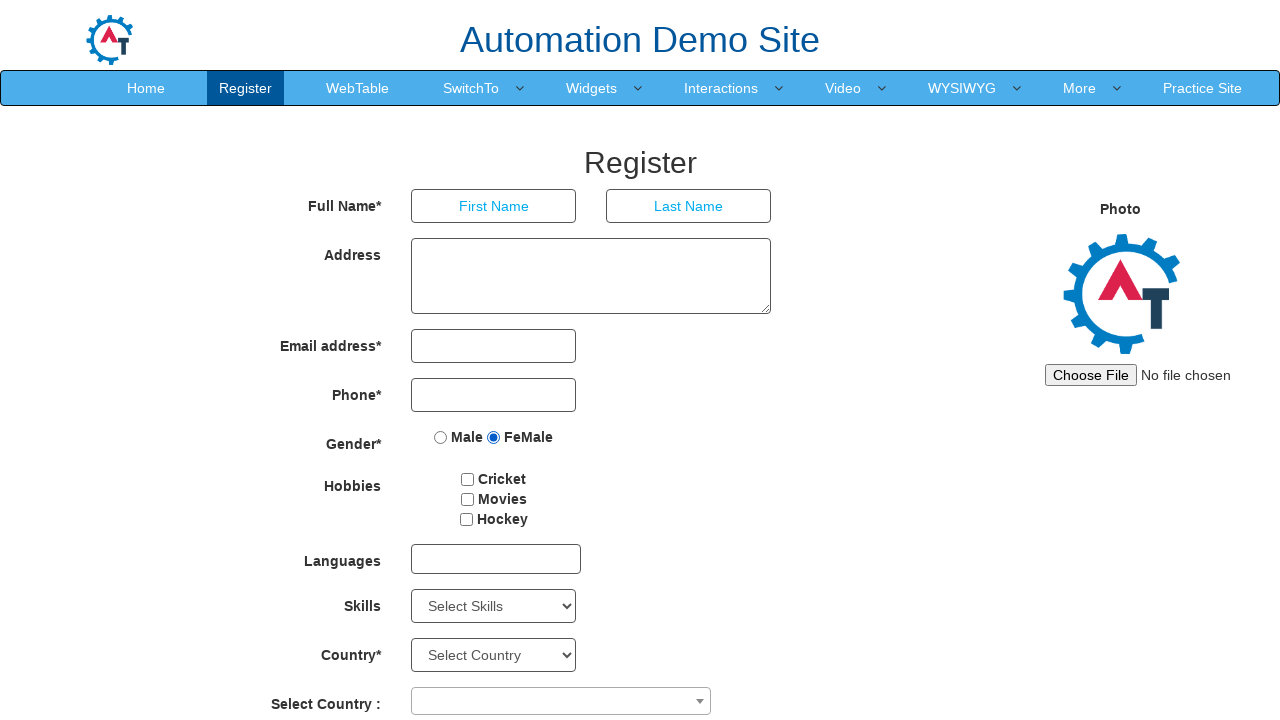